Tests a practice form by clicking a checkbox, filling name and email fields, submitting the form, verifying success message, and interacting with a gender dropdown selector.

Starting URL: https://rahulshettyacademy.com/angularpractice/

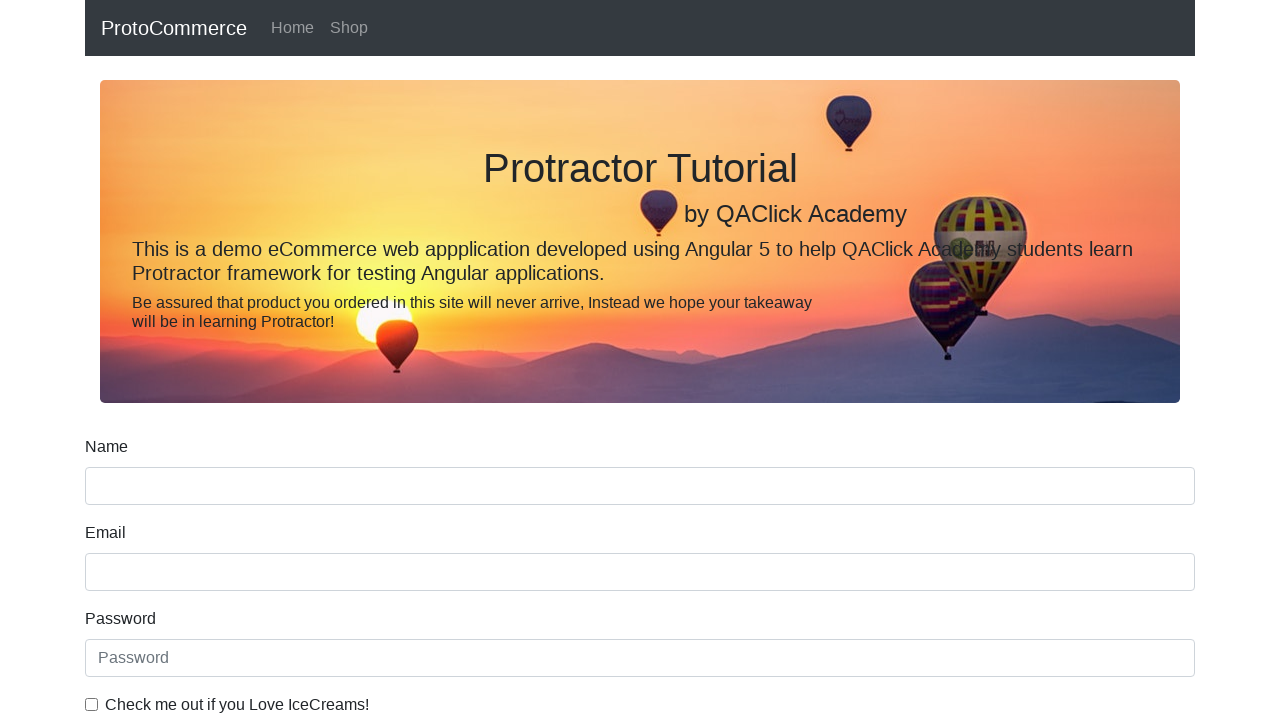

Clicked the practice form checkbox at (92, 704) on #exampleCheck1
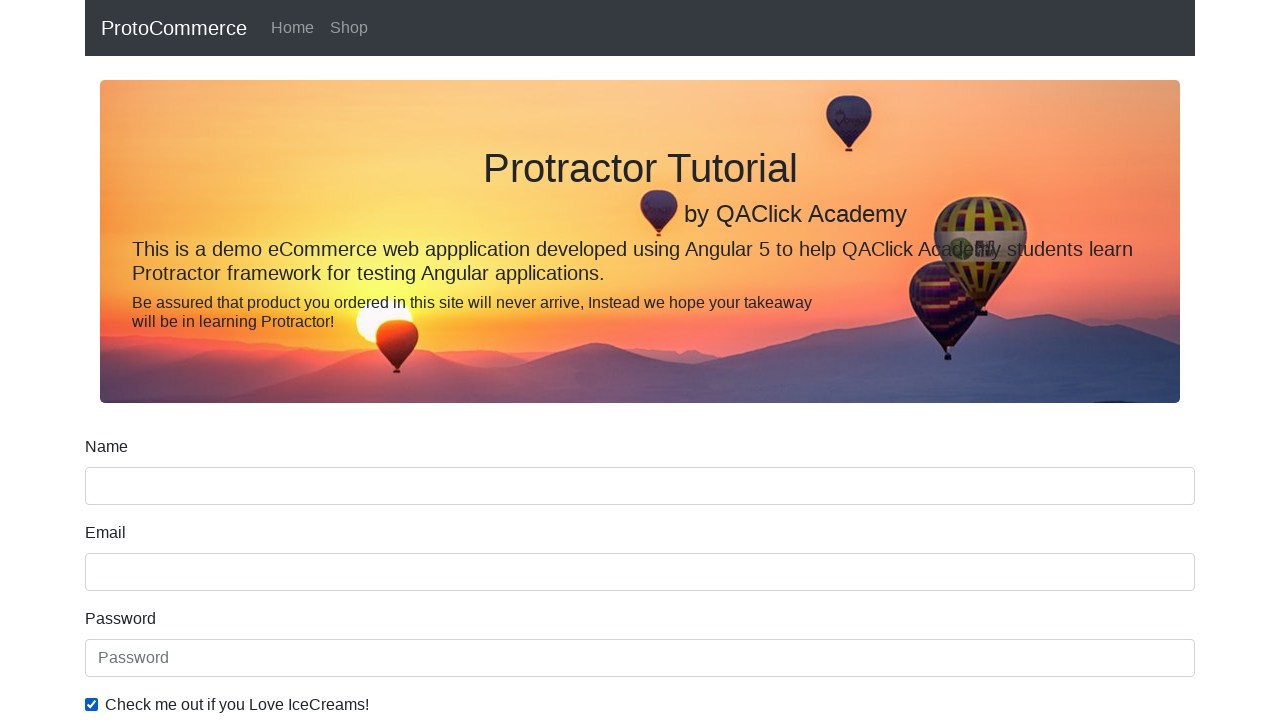

Filled name field with 'Rupal' on input.ng-untouched.ng-pristine.ng-valid
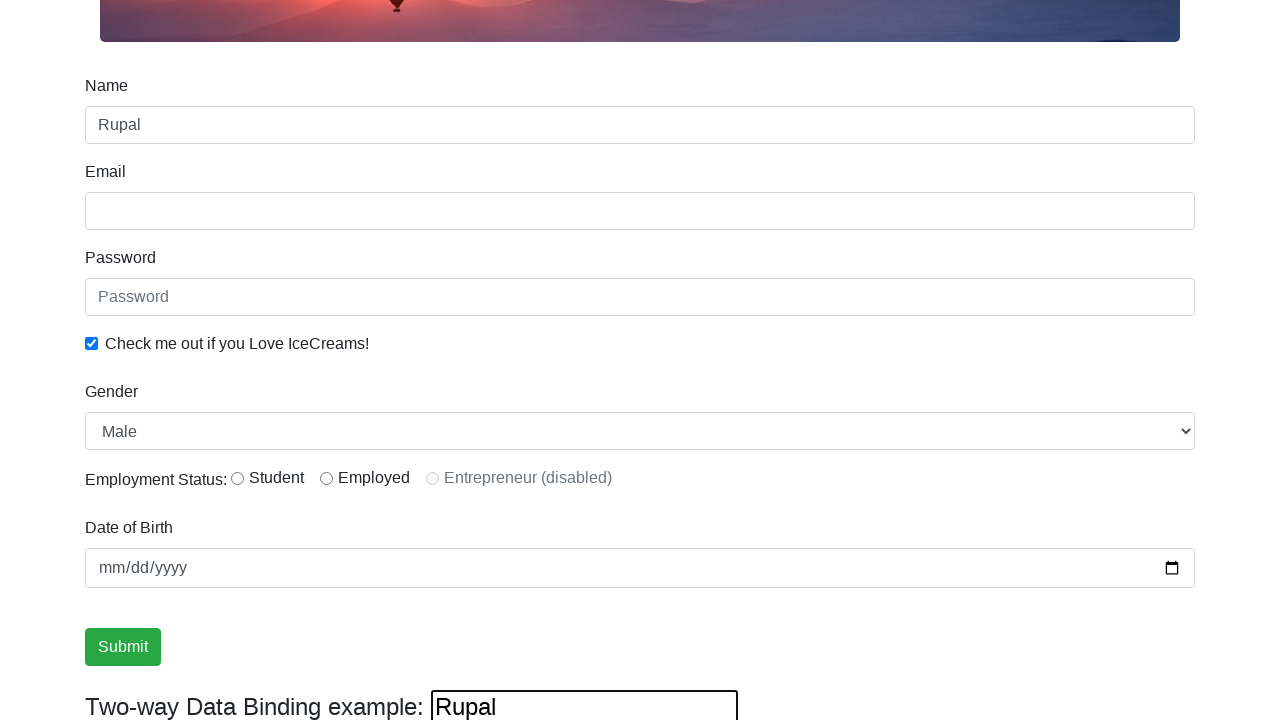

Filled email field with 'ravalrupalj@gmail.com' on input[name='email']
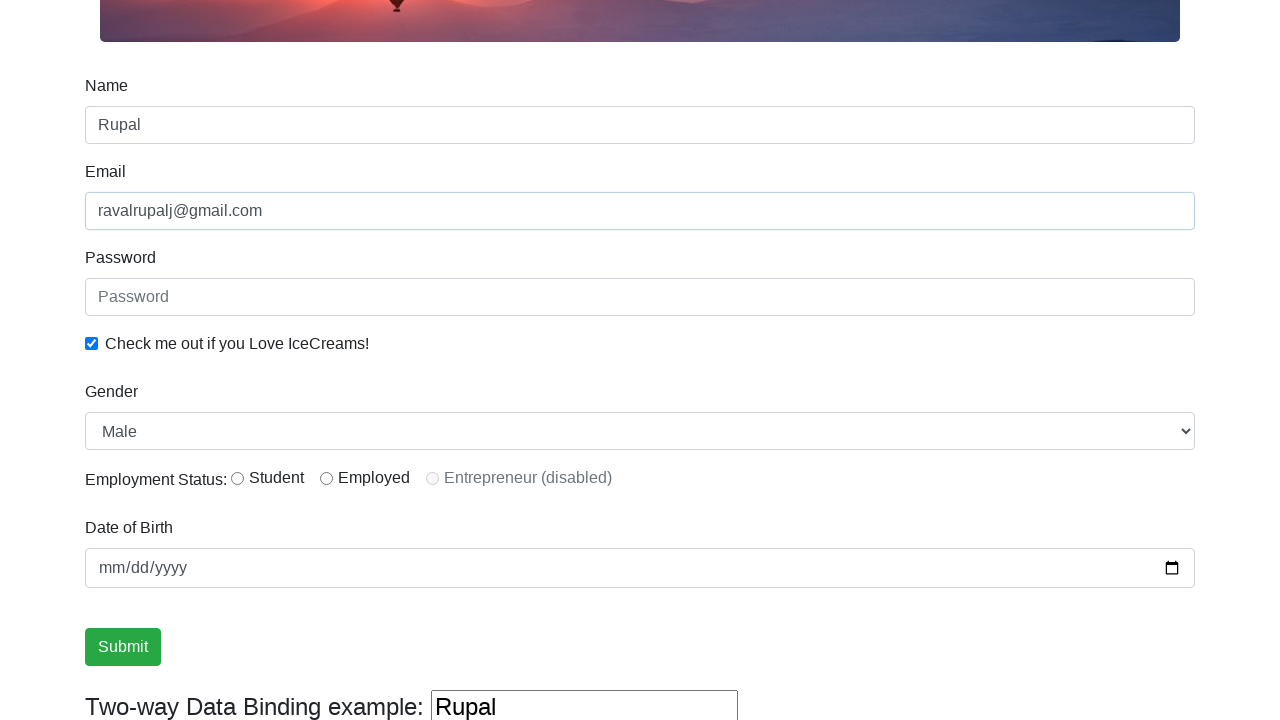

Clicked submit button at (123, 647) on input.btn.btn-success
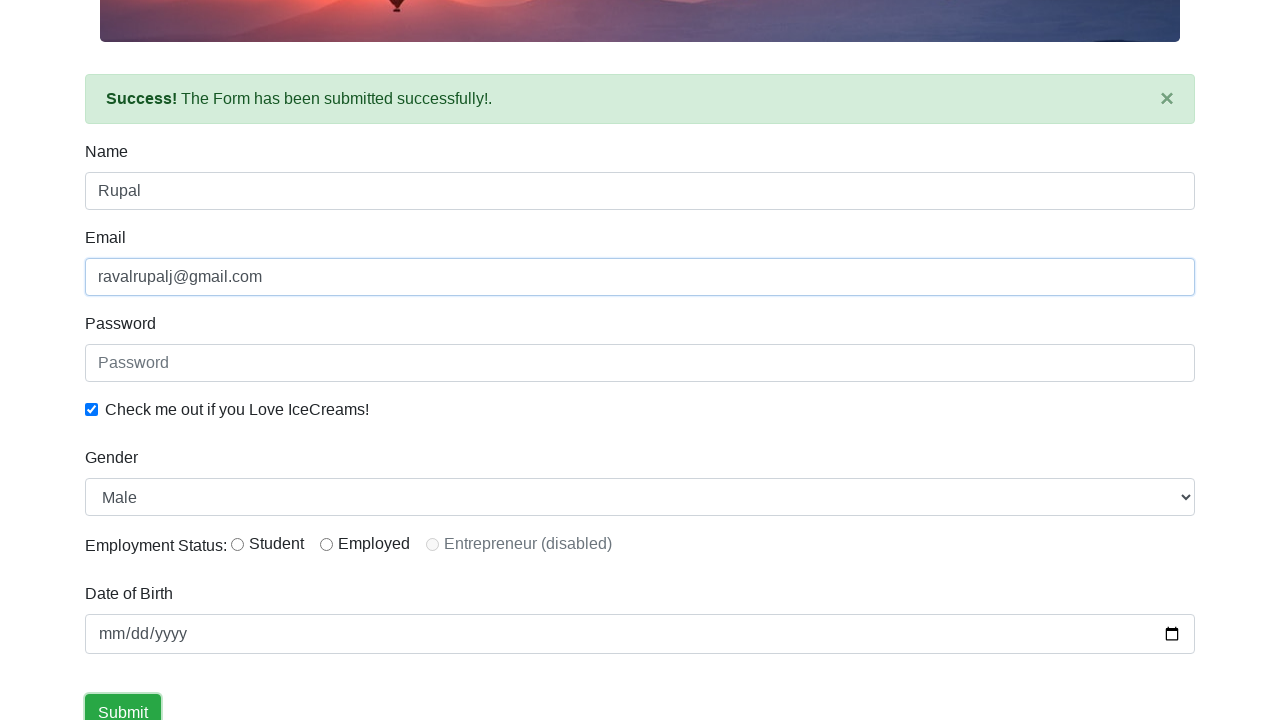

Success message appeared on page
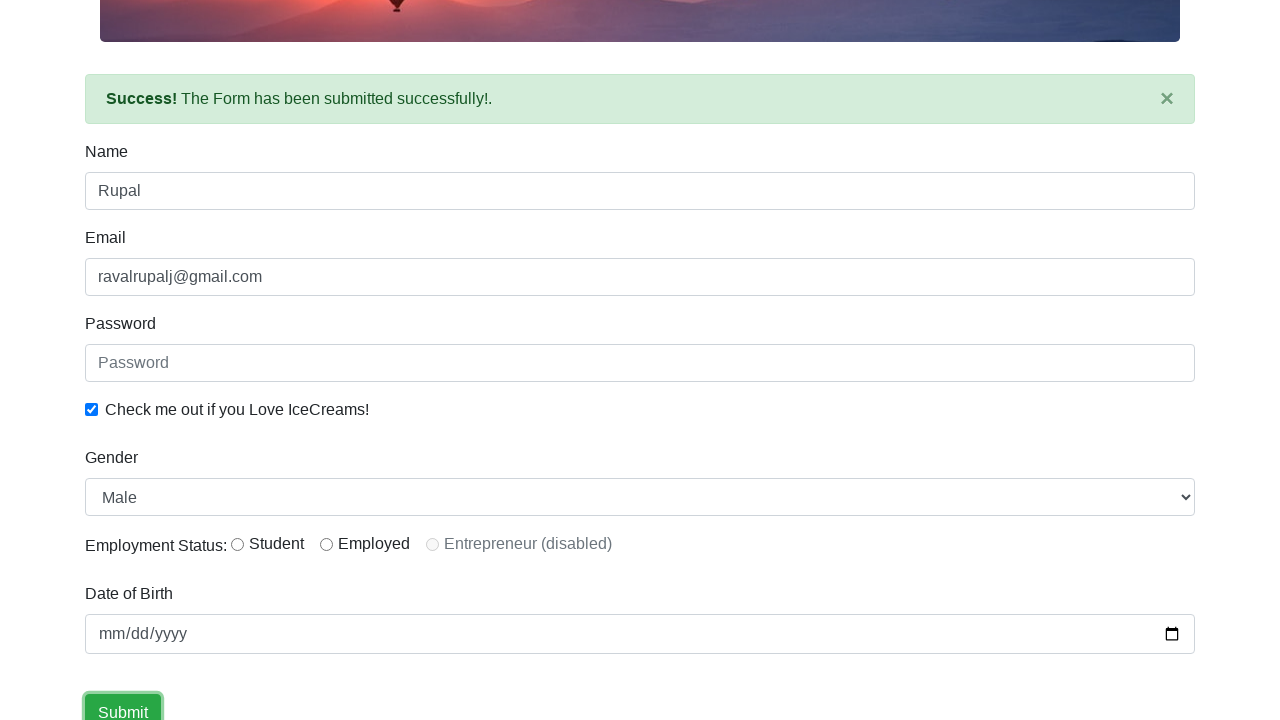

Retrieved success message: '
                    ×
                    Success! The Form has been submitted successfully!.
                  '
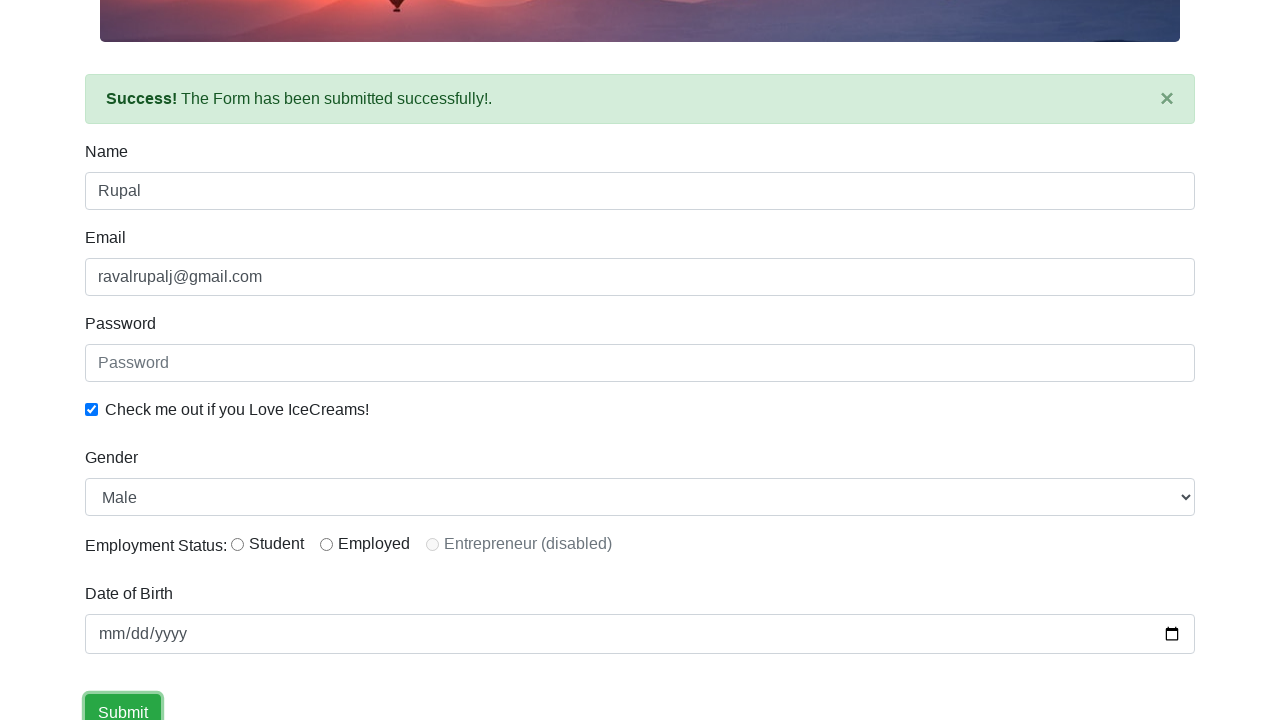

Verified success message contains 'success'
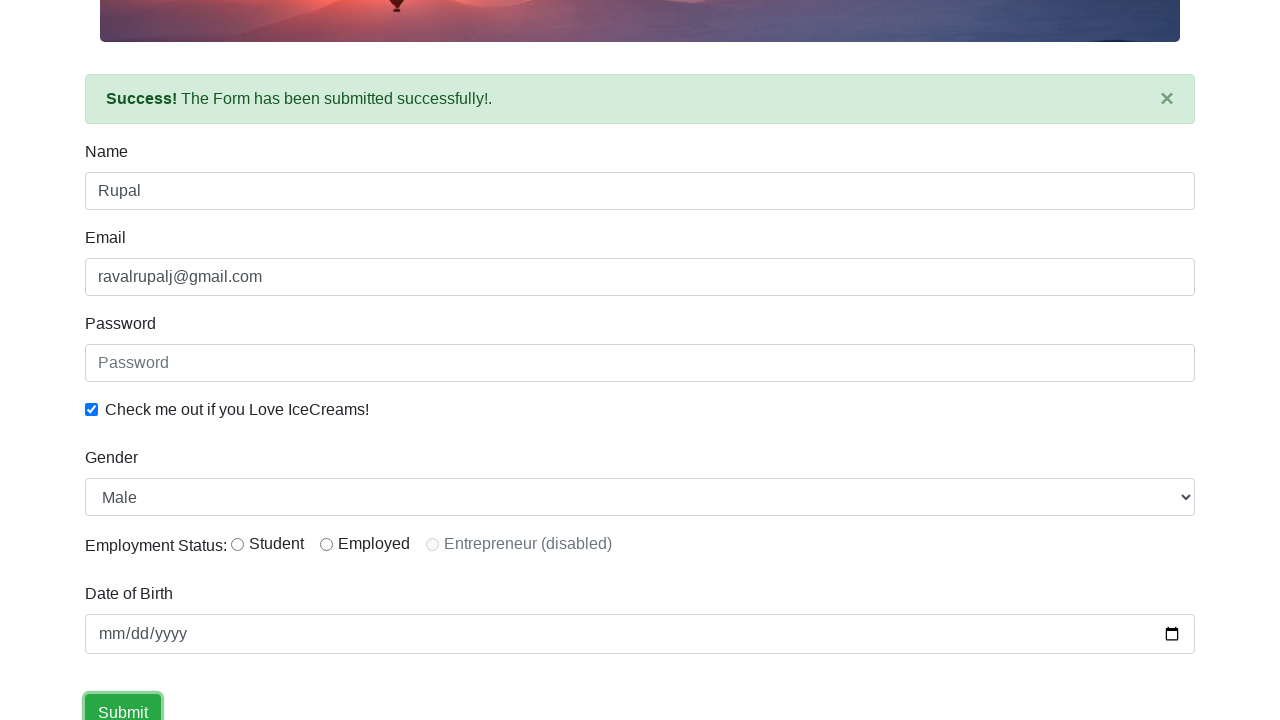

Selected 'Female' from gender dropdown on #exampleFormControlSelect1
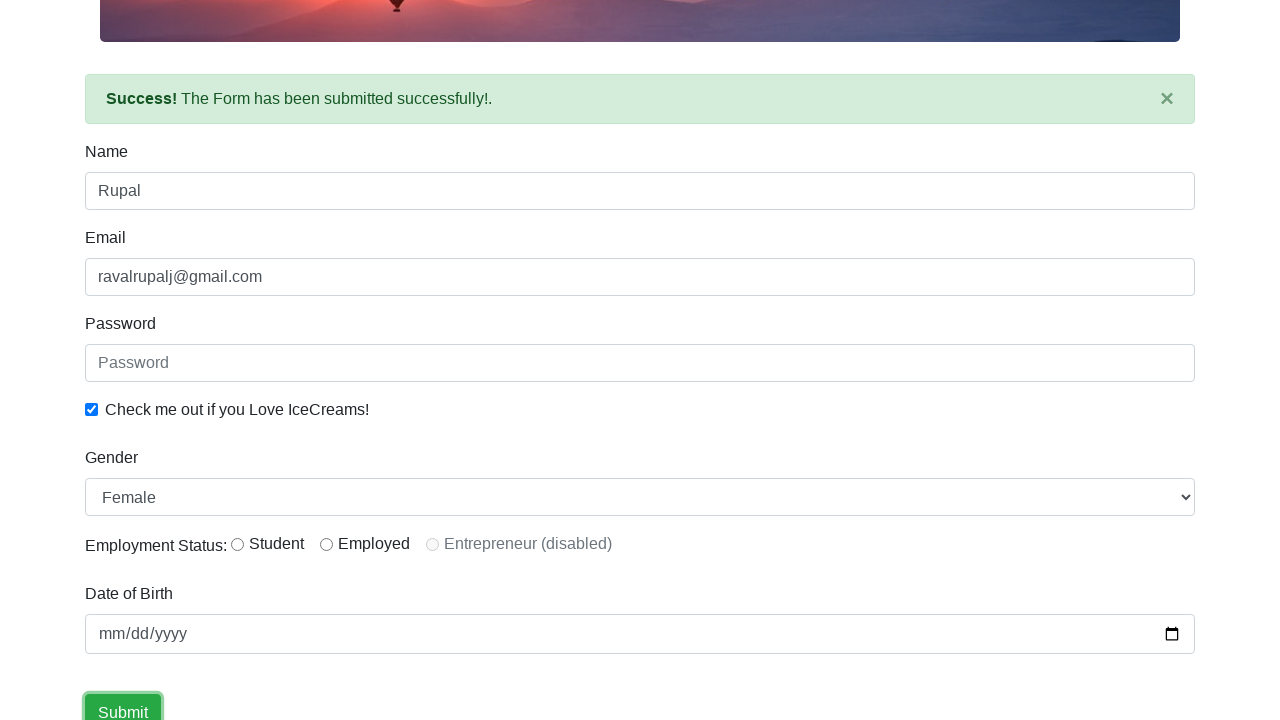

Selected first option (index 0) from gender dropdown on #exampleFormControlSelect1
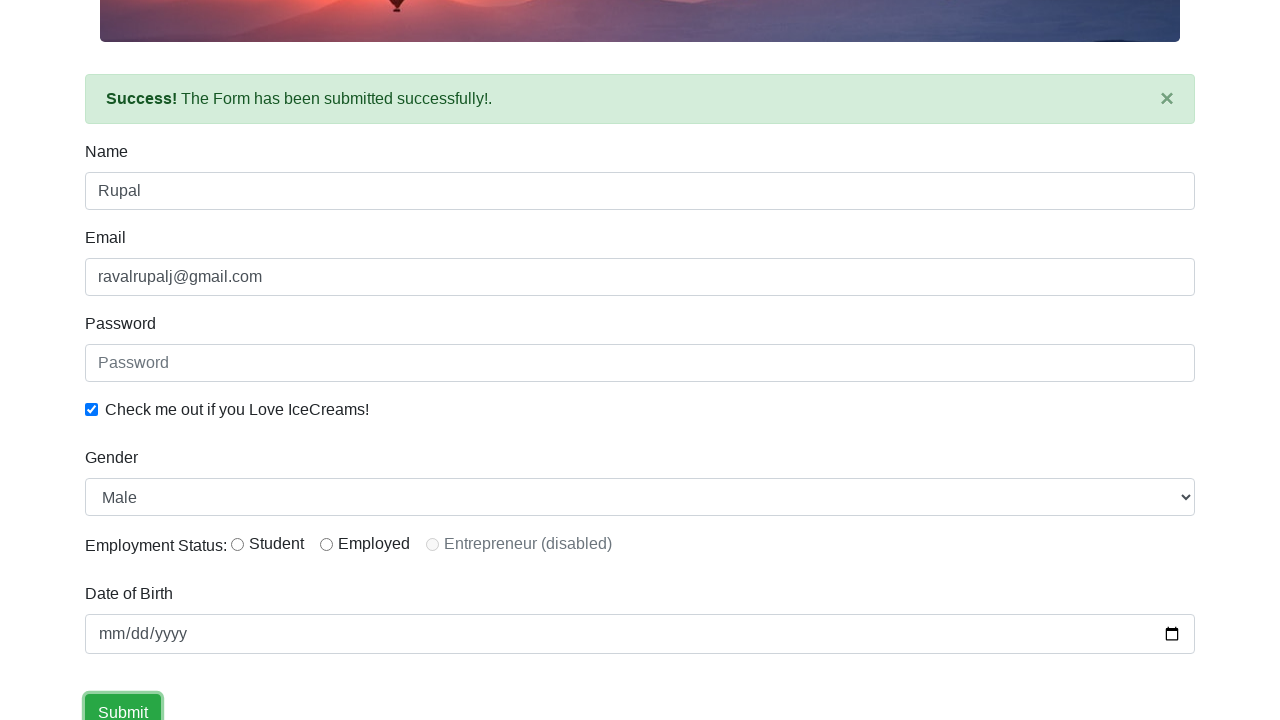

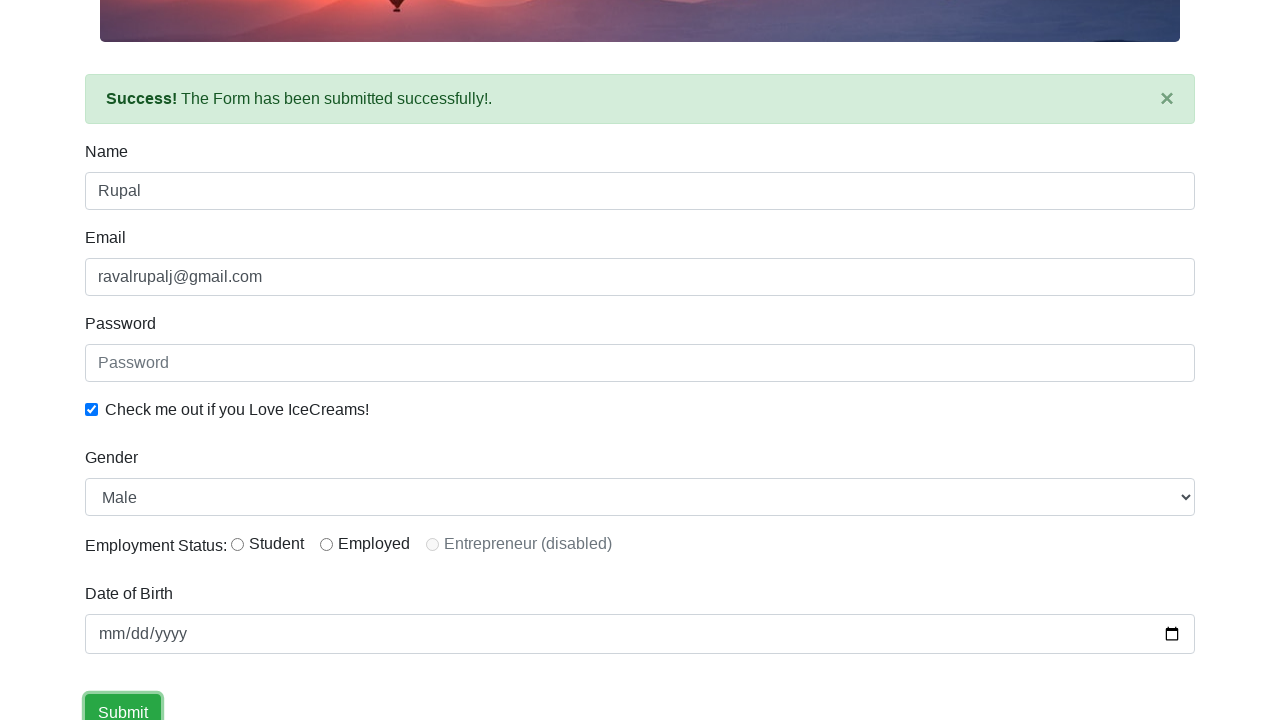